Tests the alerts page on demoqa.com by clicking buttons that trigger different types of JavaScript alerts, accepting some and dismissing others, then verifies the cancel message is displayed.

Starting URL: https://demoqa.com/alerts

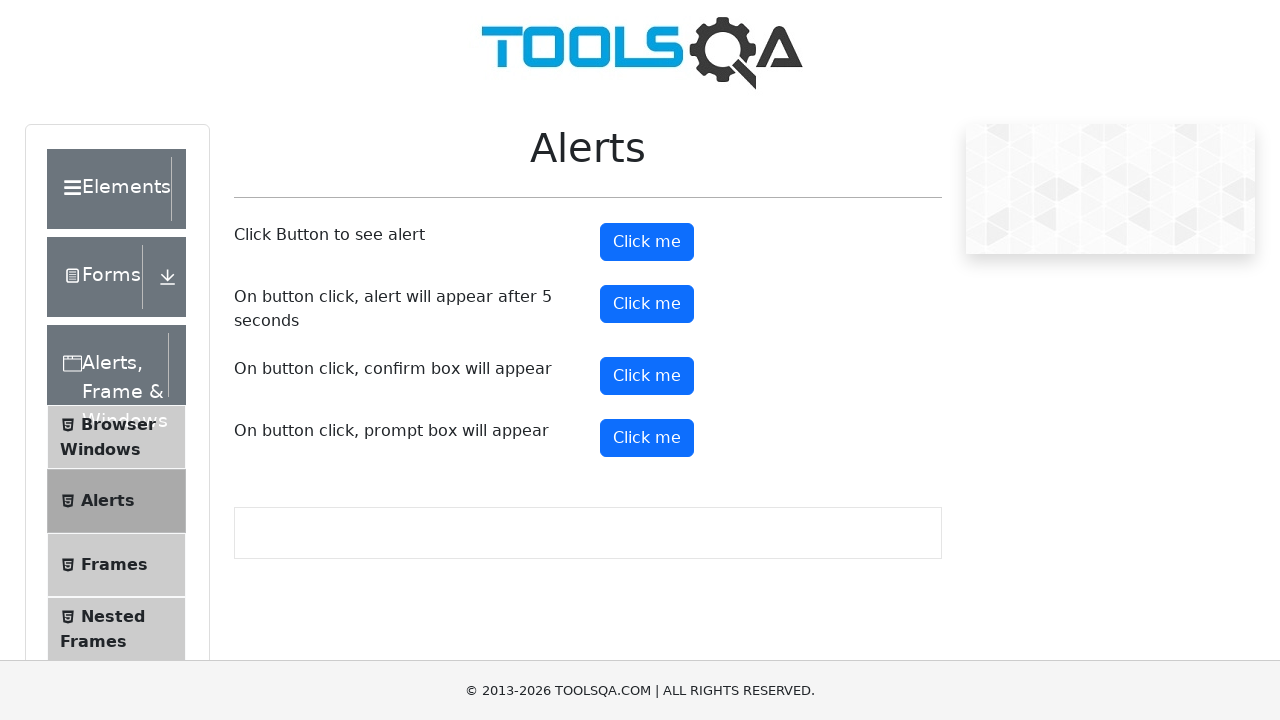

Set up dialog handler to accept the first alert
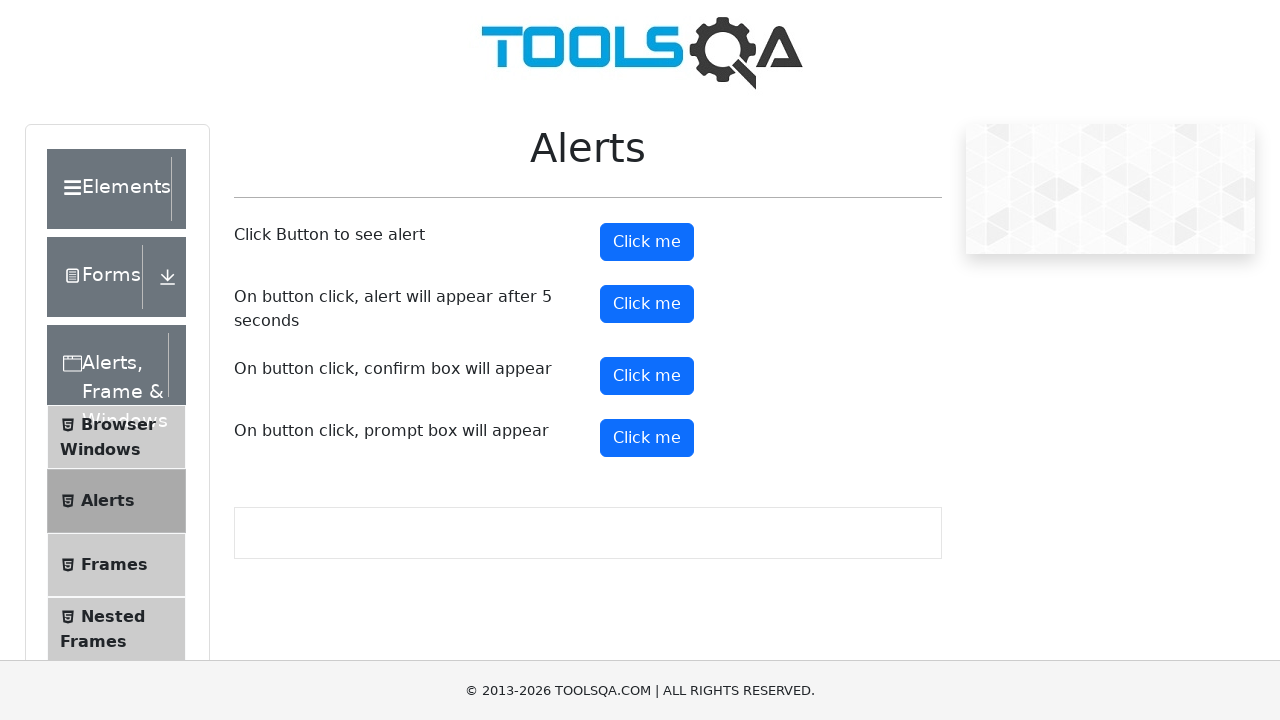

Clicked button to trigger simple alert at (647, 242) on #alertButton
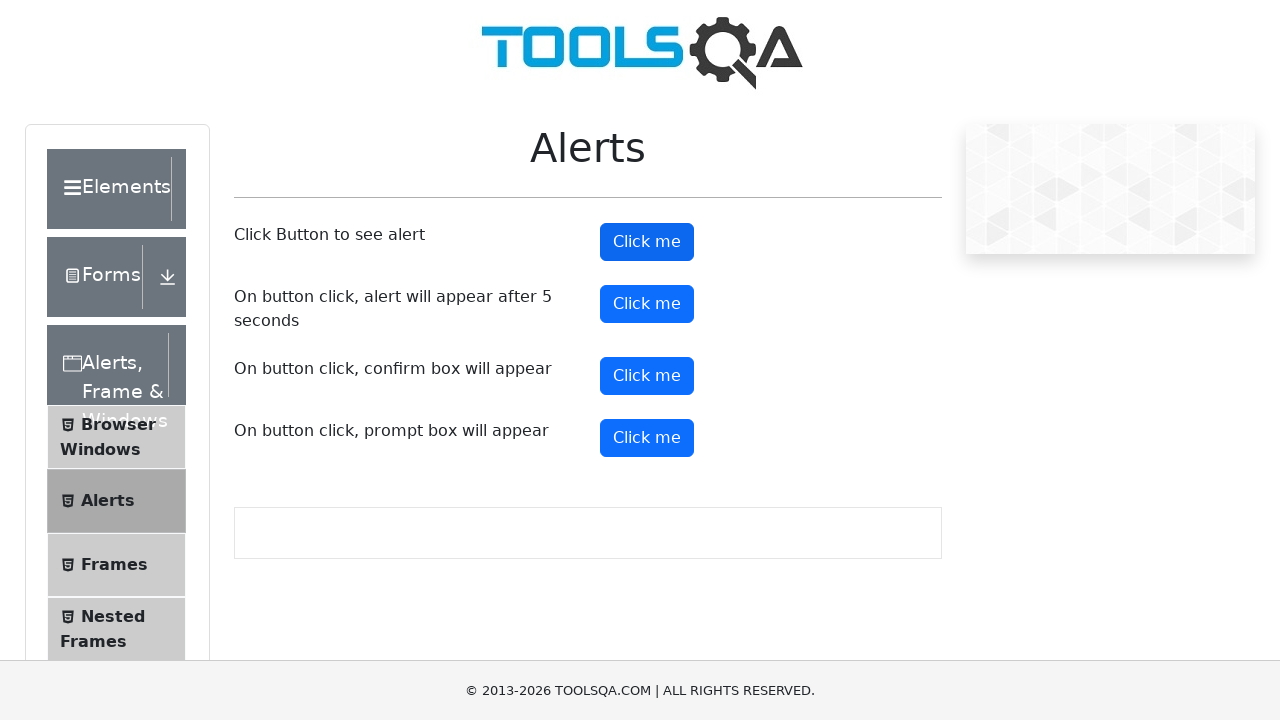

Set up dialog handler for the timed alert
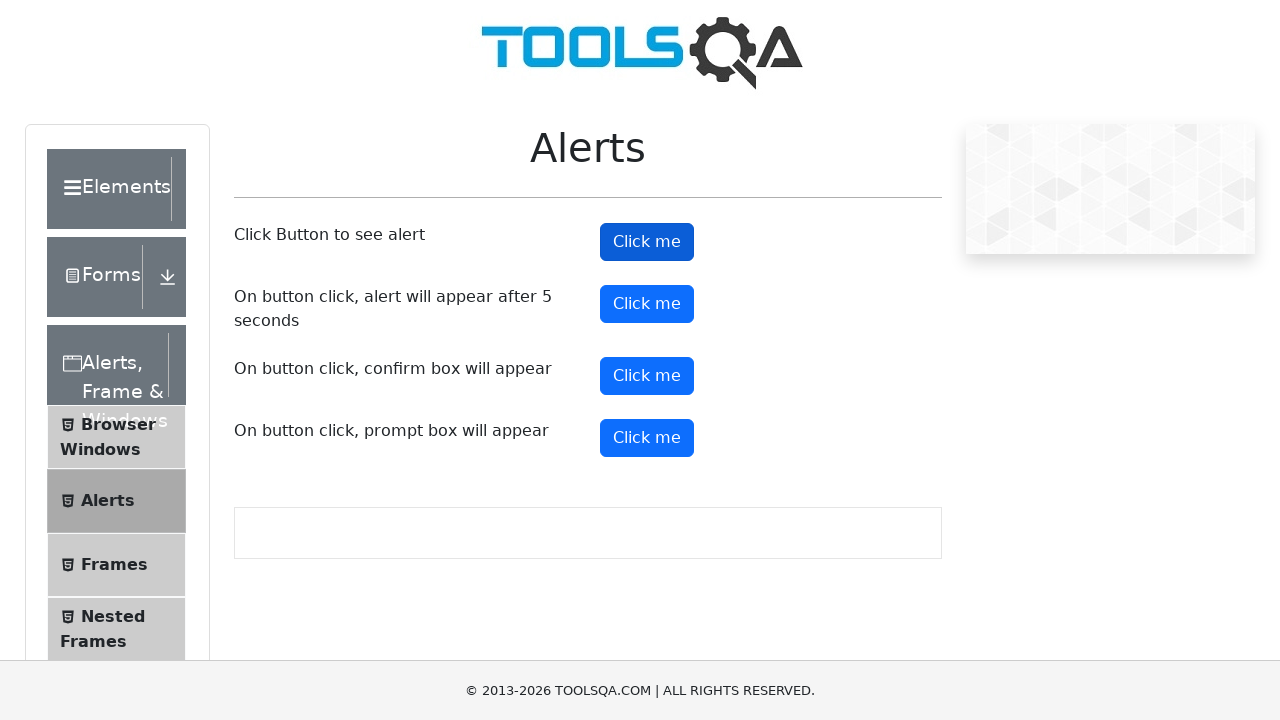

Clicked button that triggers alert after 5 seconds wait at (647, 304) on #timerAlertButton
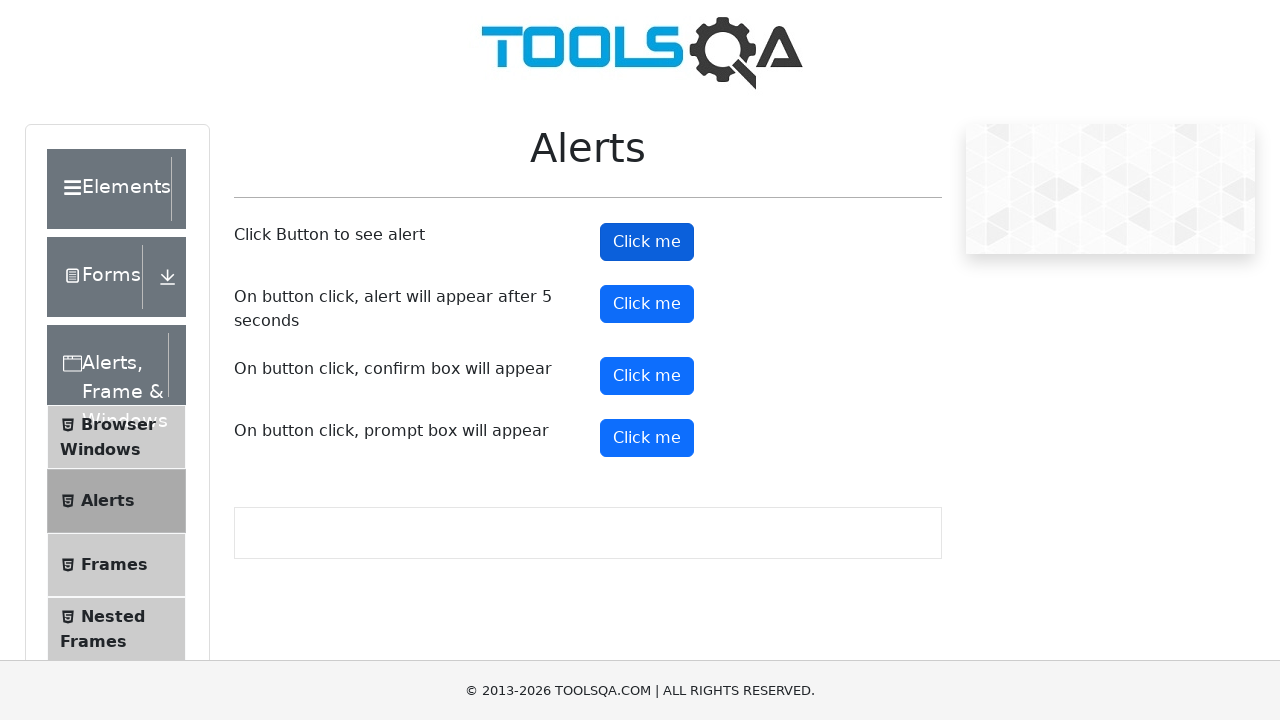

Waited for the timed alert dialog to appear and be handled
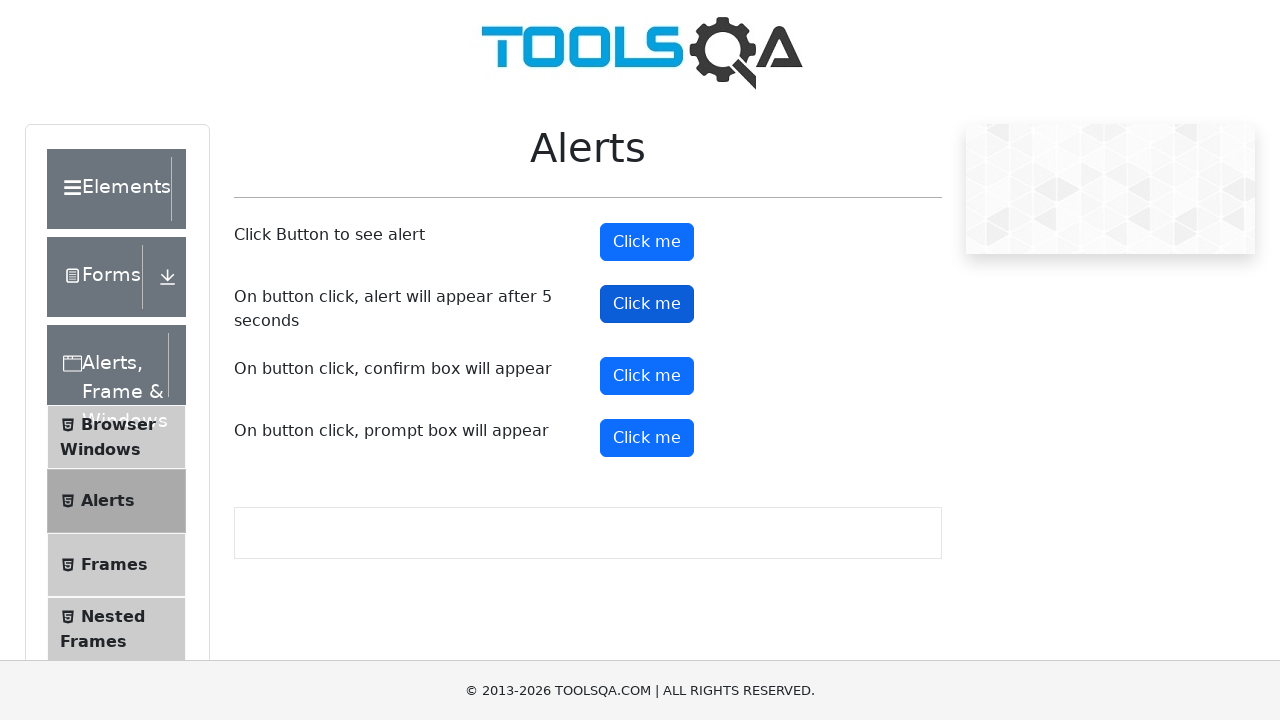

Set up dialog handler to dismiss the confirm alert
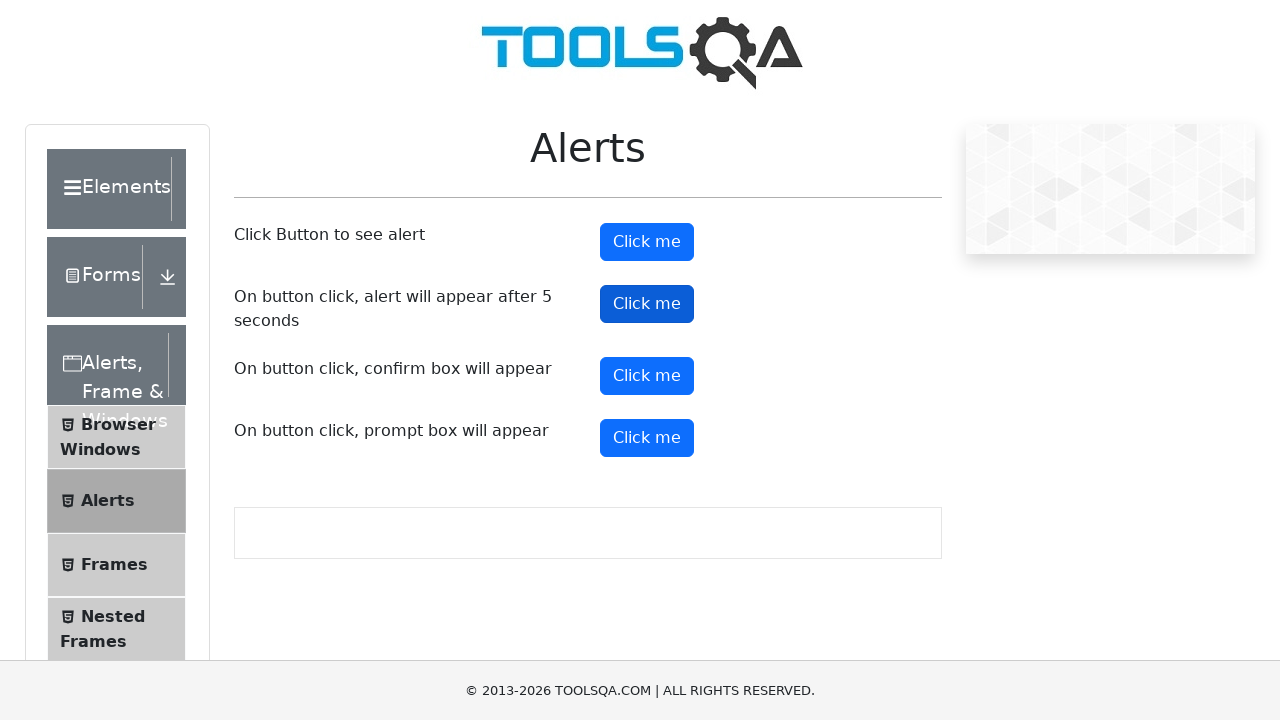

Clicked button to trigger confirm alert and dismissed it at (647, 376) on #confirmButton
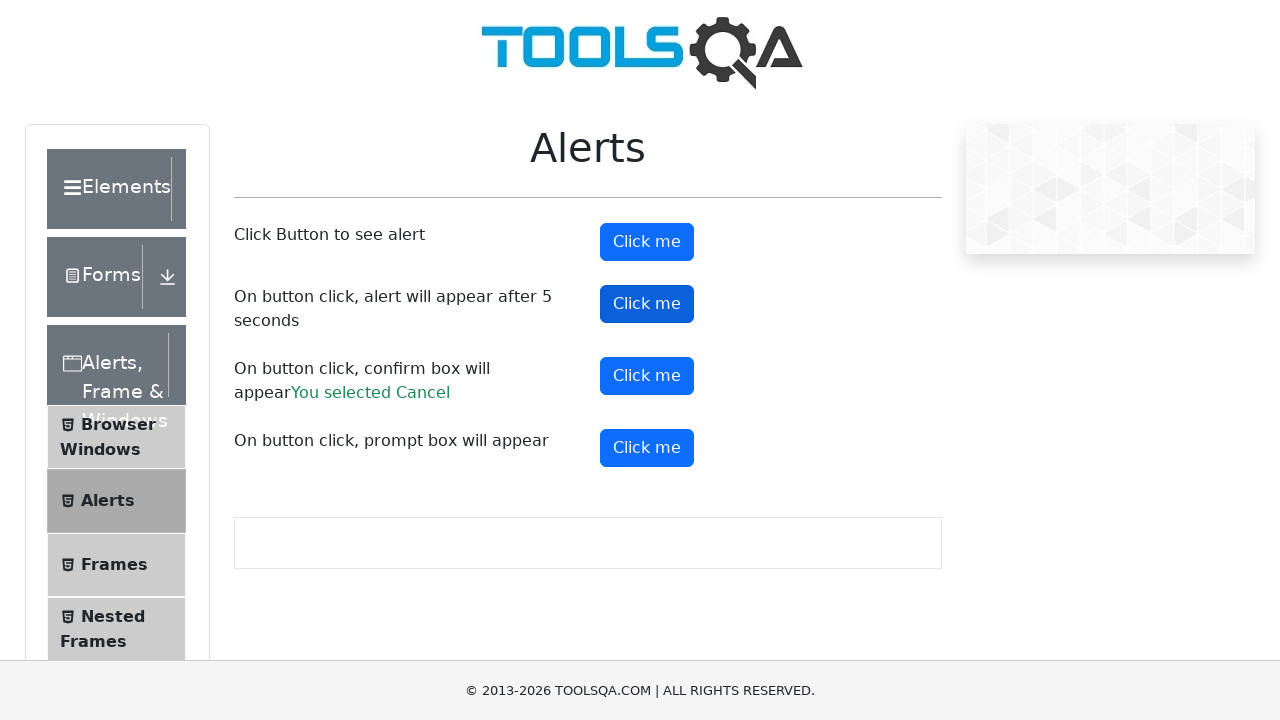

Verified the cancel result message is displayed
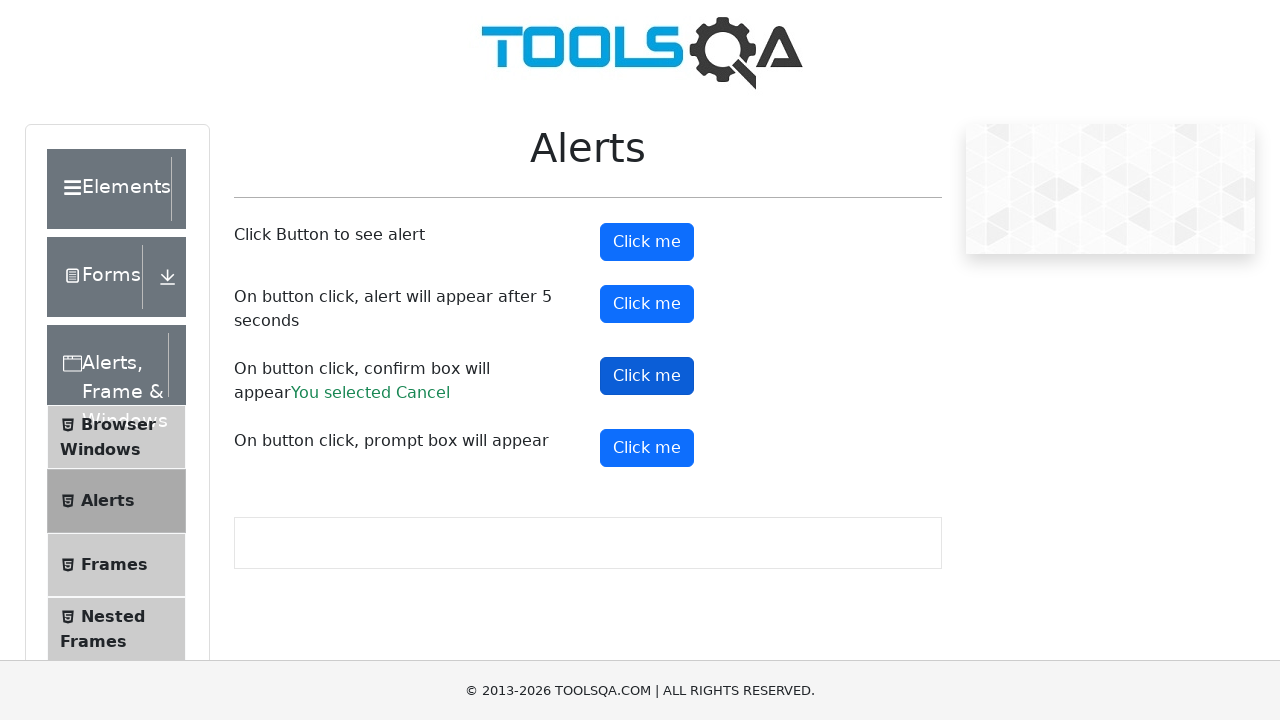

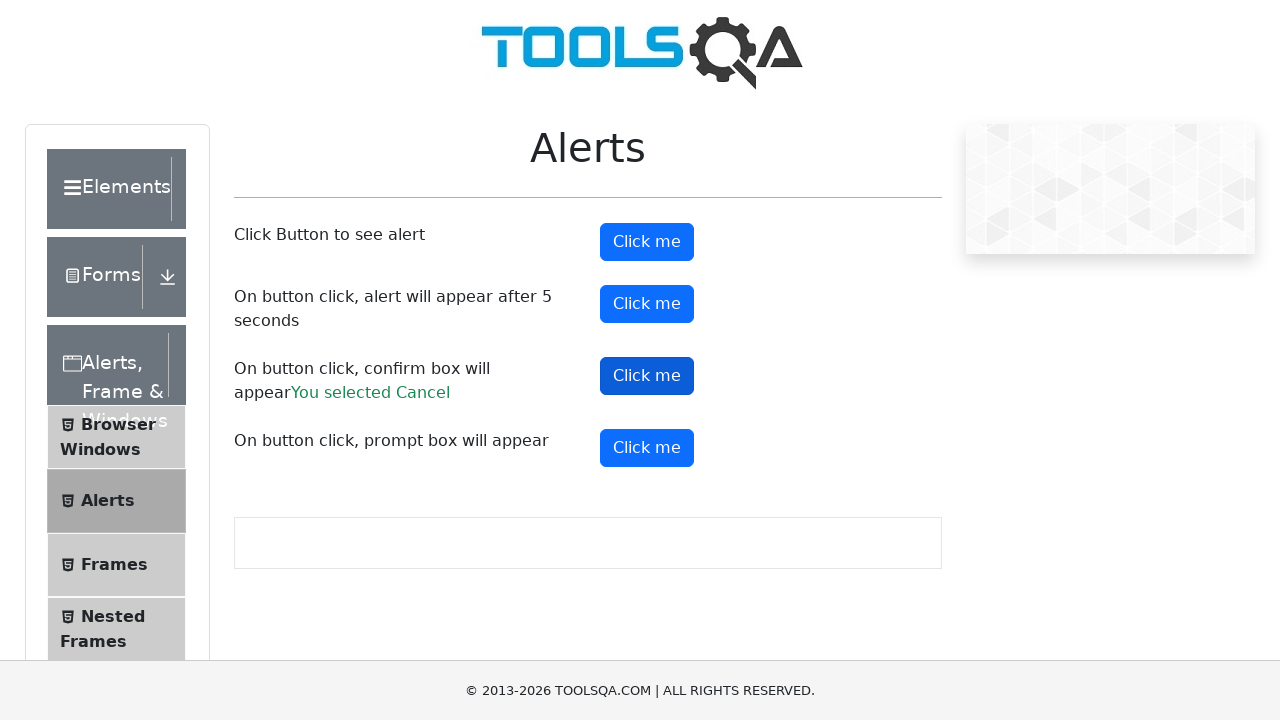